Tests interacting with shadow DOM elements on the SelectorsHub practice page by filling in username and pizza name fields within nested shadow roots

Starting URL: https://selectorshub.com/xpath-practice-page/

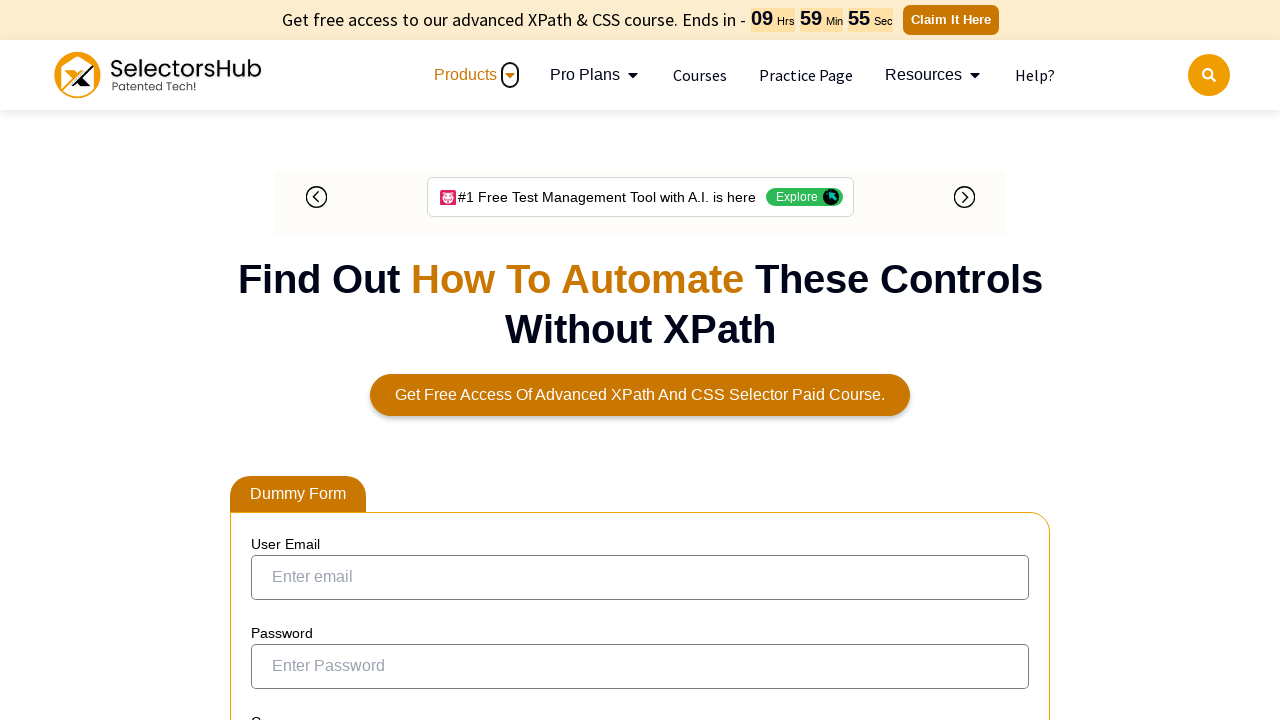

Scrolled to shadow DOM section with username field
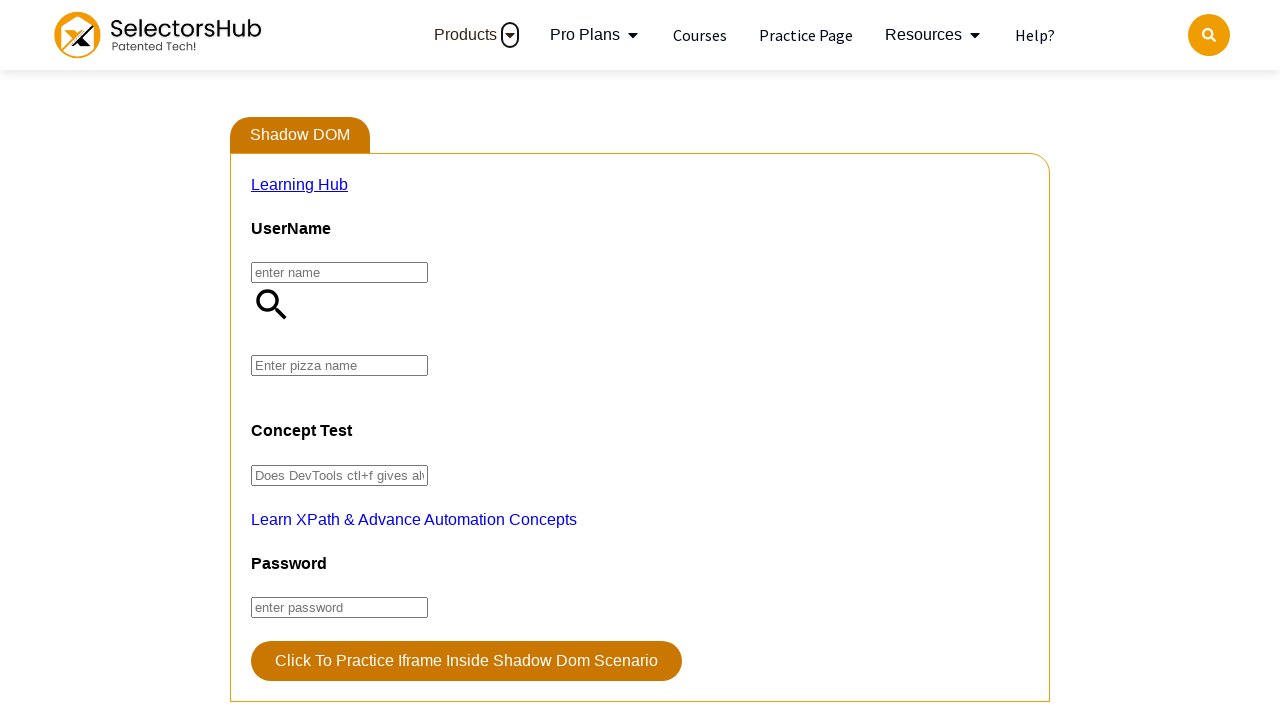

Filled username field 'Vrusha1234' in shadow DOM
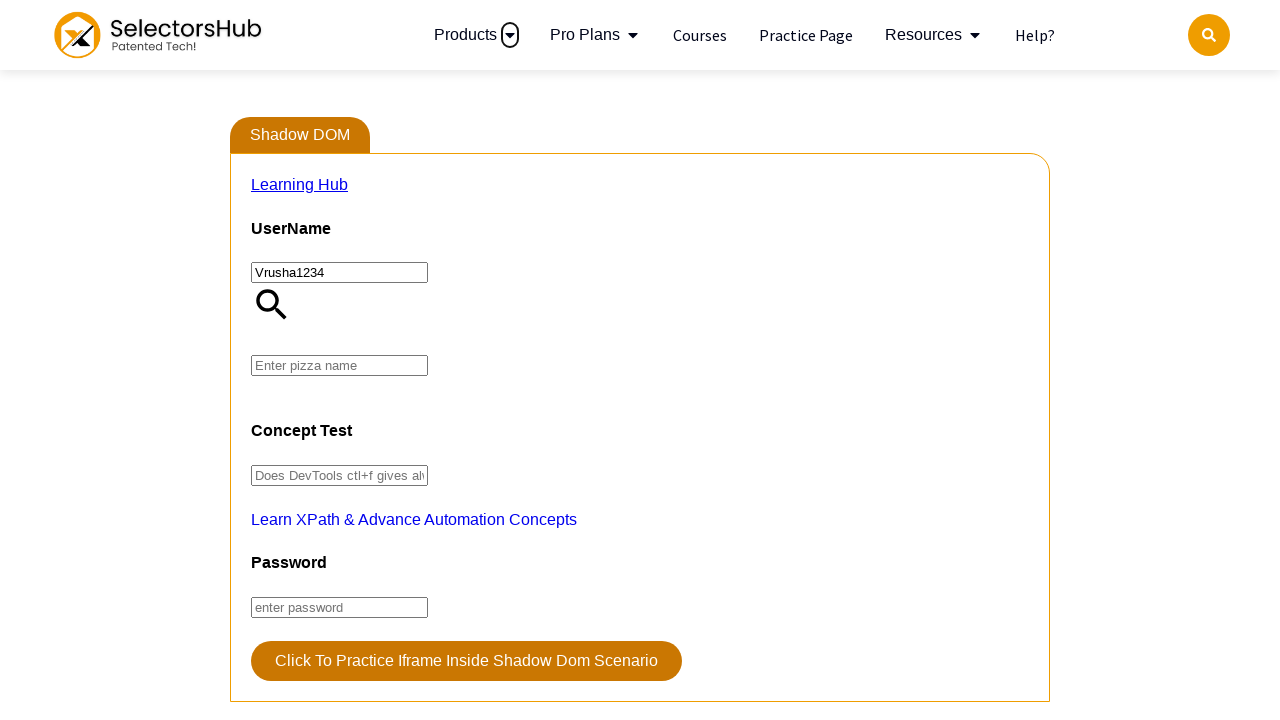

Filled pizza name field 'Margherita pizza' in nested shadow DOM
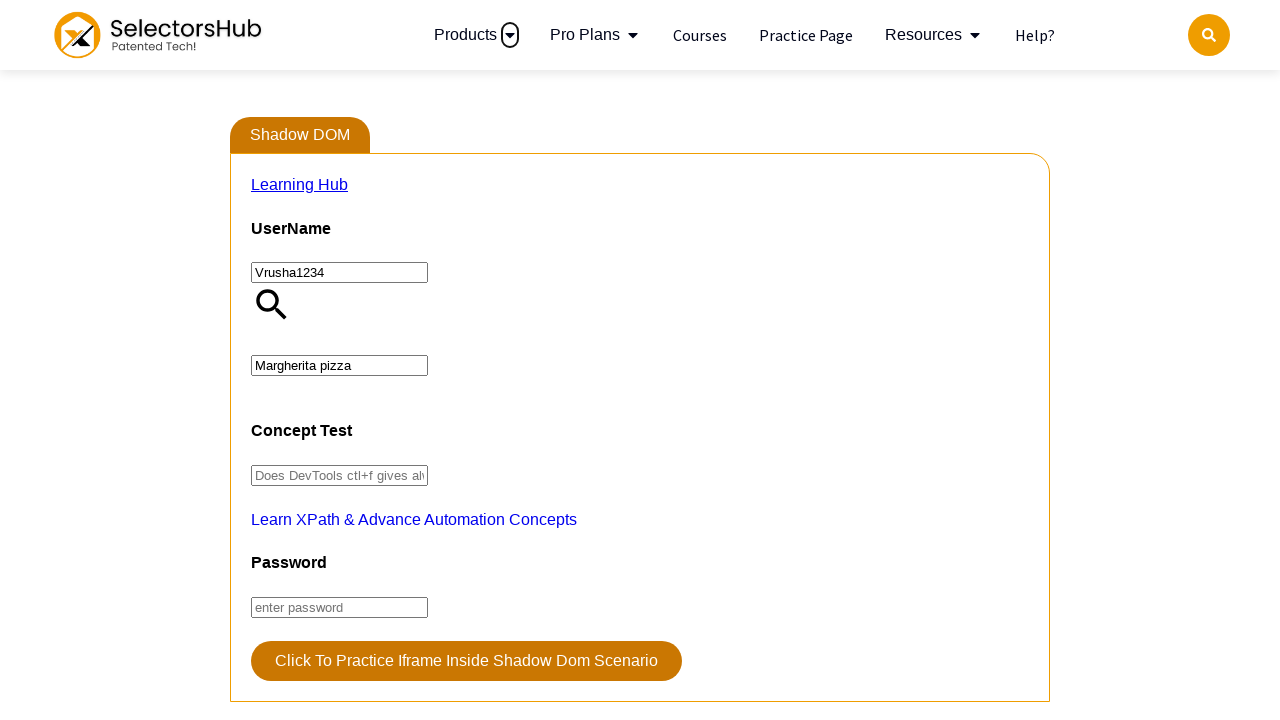

Triggered input events to confirm shadow DOM field values
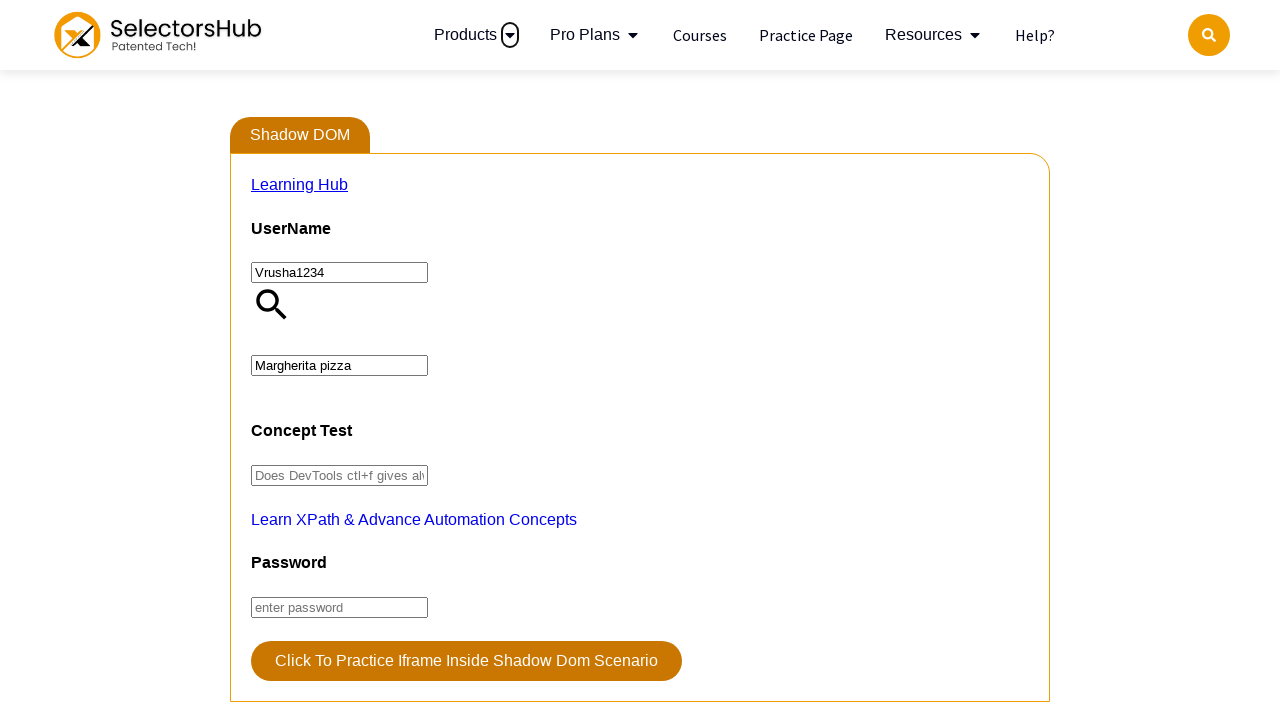

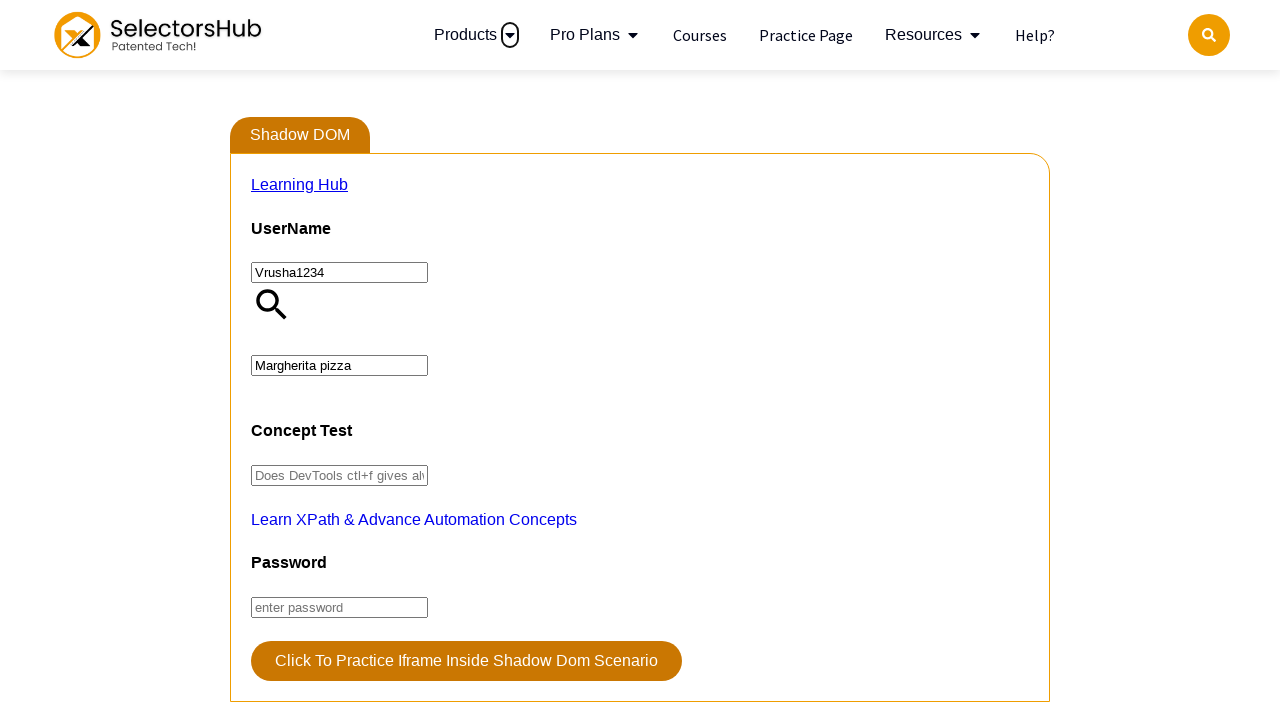